Navigates to a practice automation page and extracts data from a specific column (3rd column) of a web table

Starting URL: https://rahulshettyacademy.com/AutomationPractice/

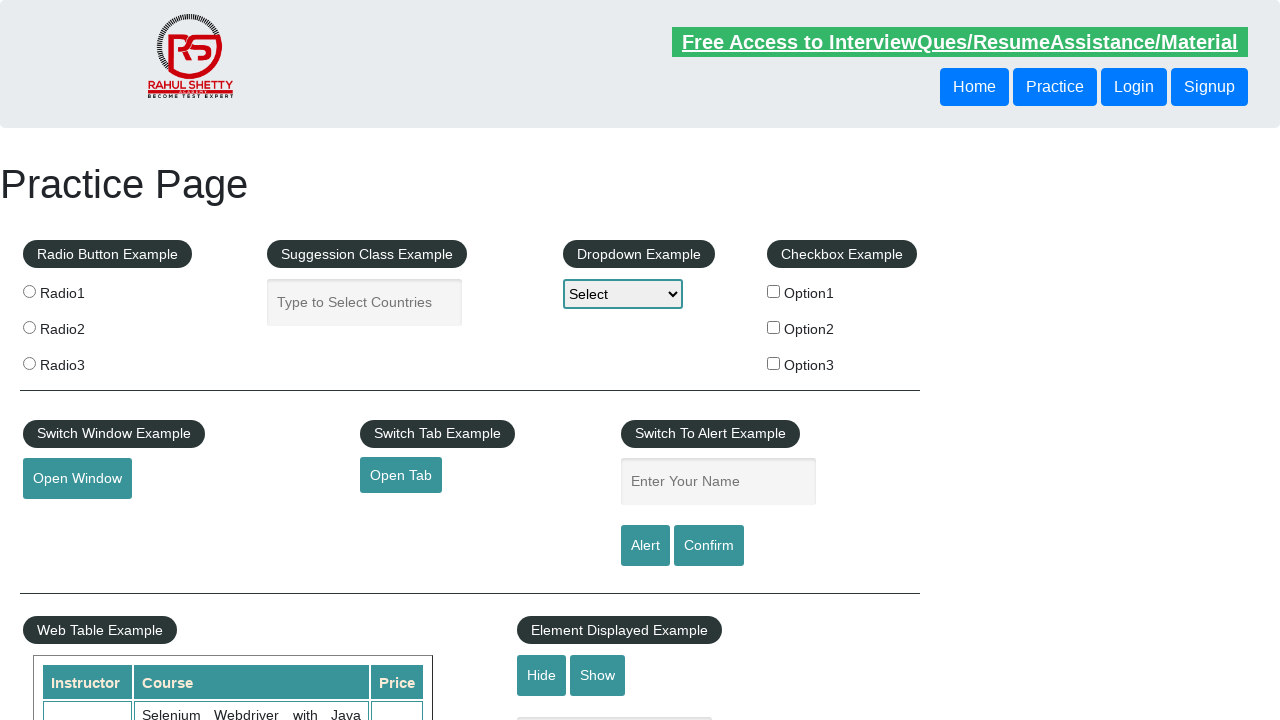

Waited for web table to load
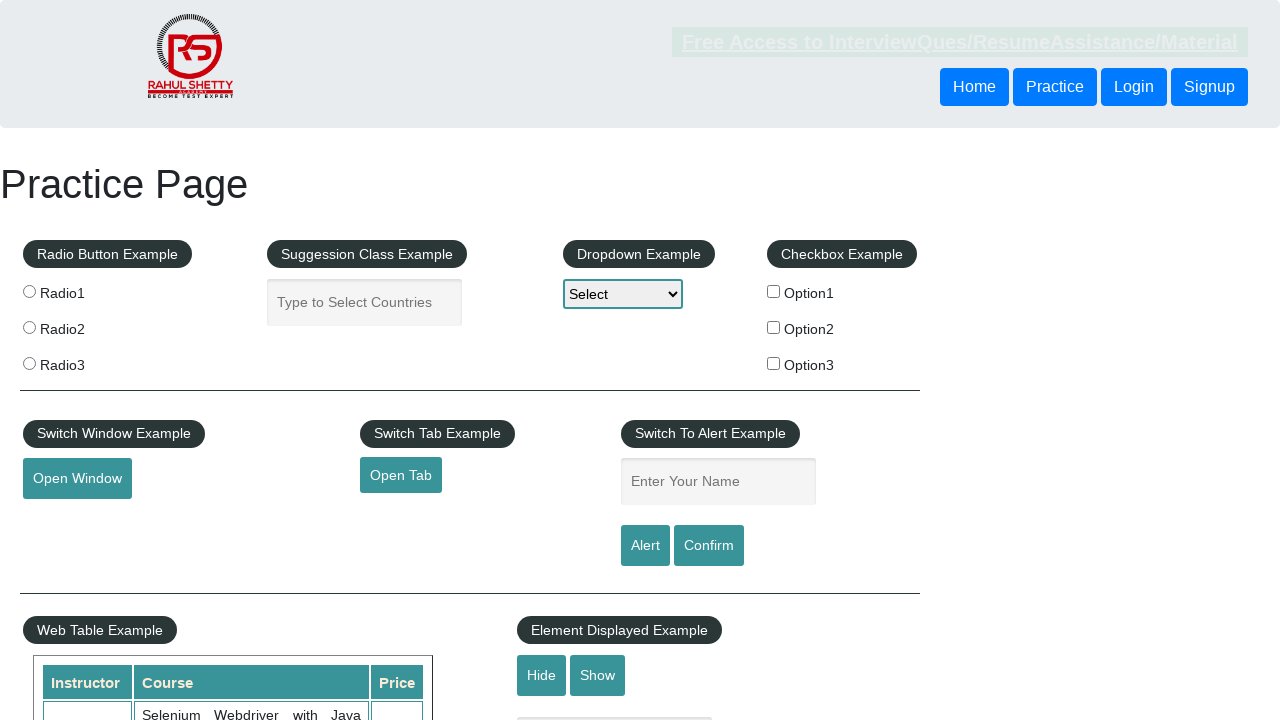

Located all cells from 3rd column of the table
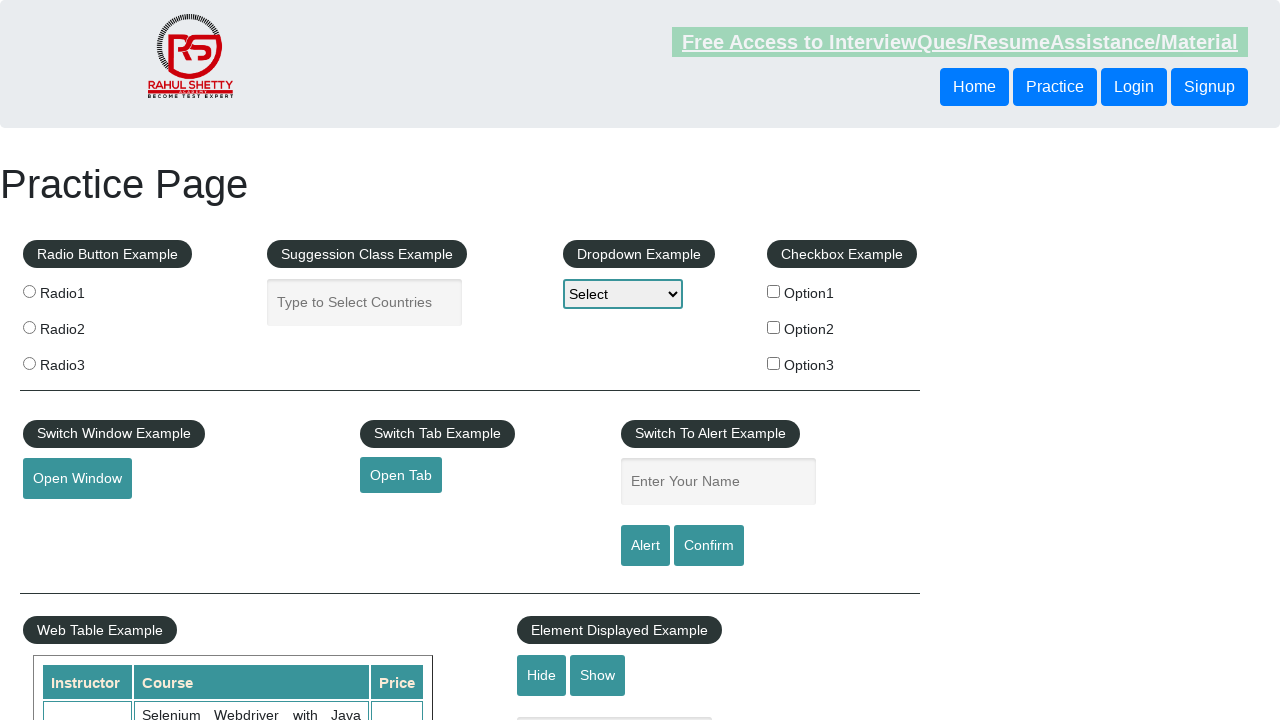

Found 9 cities in the 3rd column
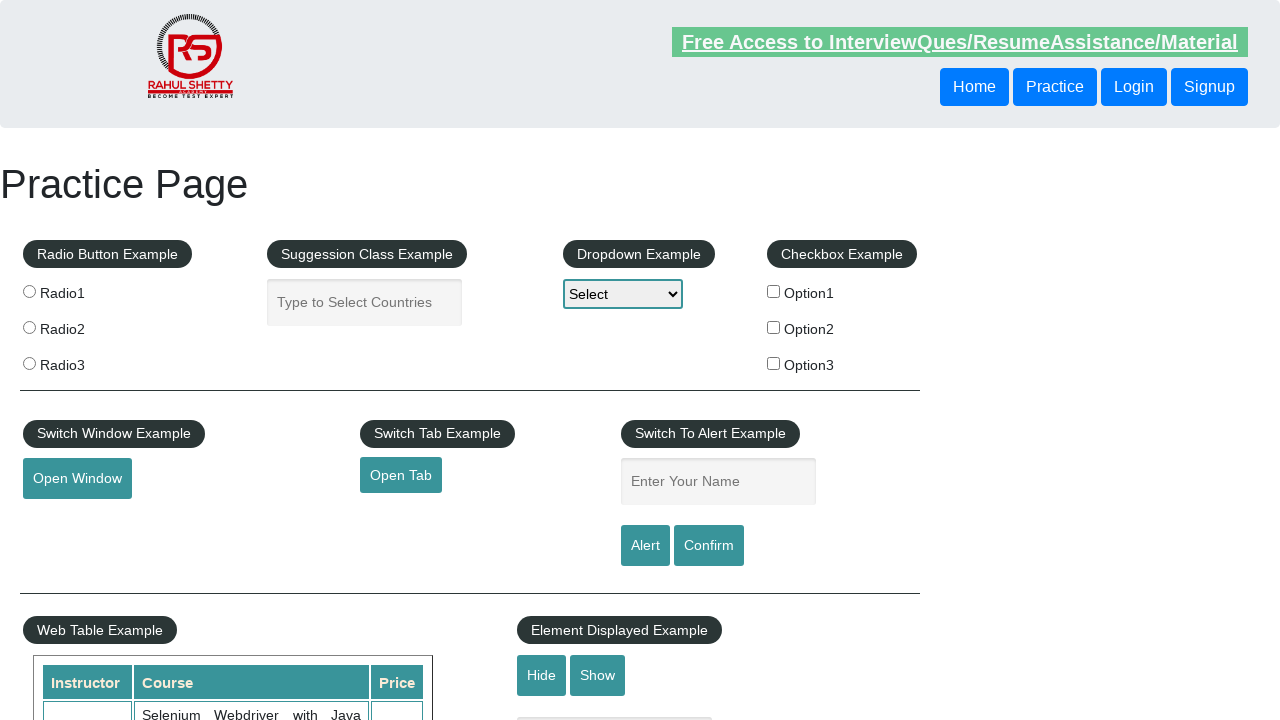

Extracted city data: Chennai
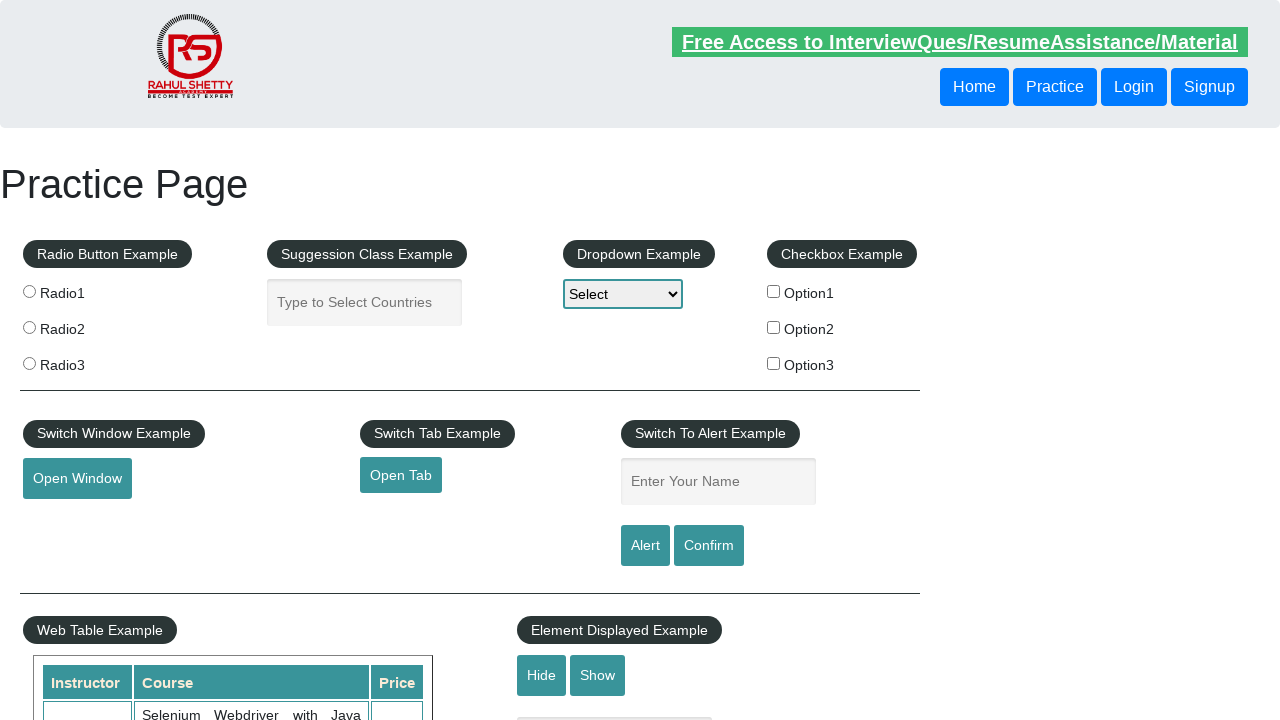

Extracted city data: Bengaluru
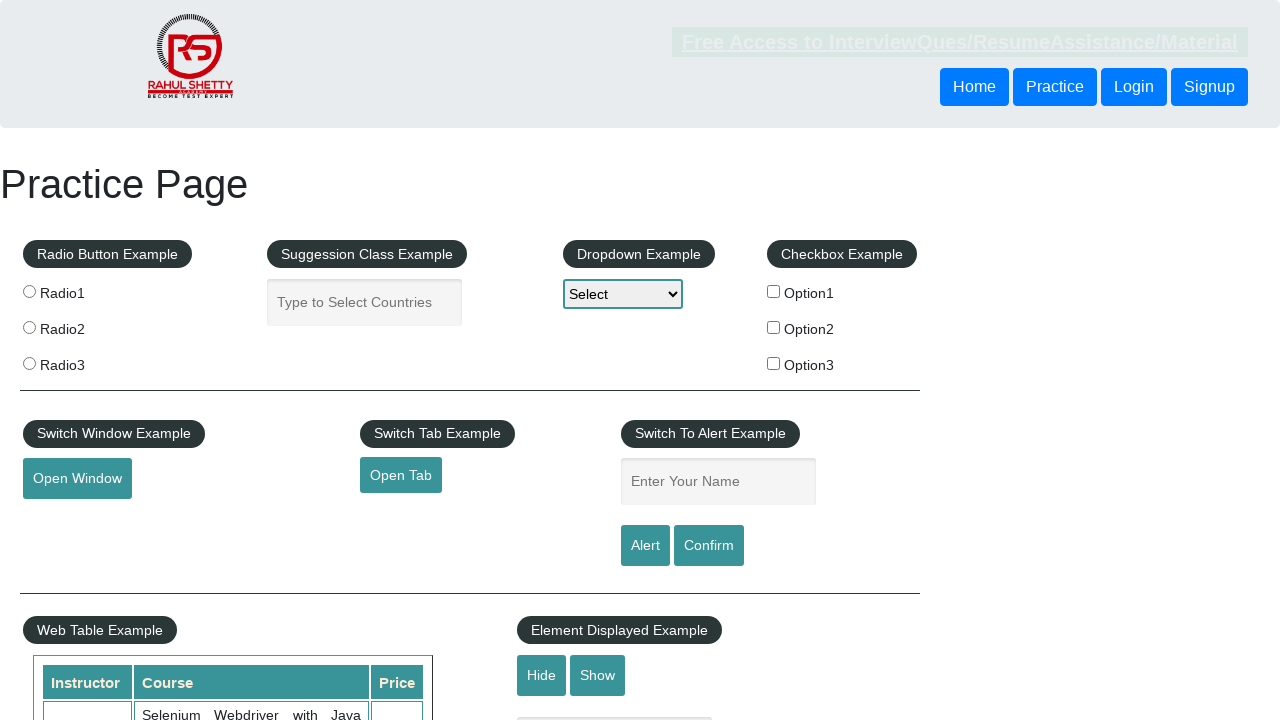

Extracted city data: Kolkata
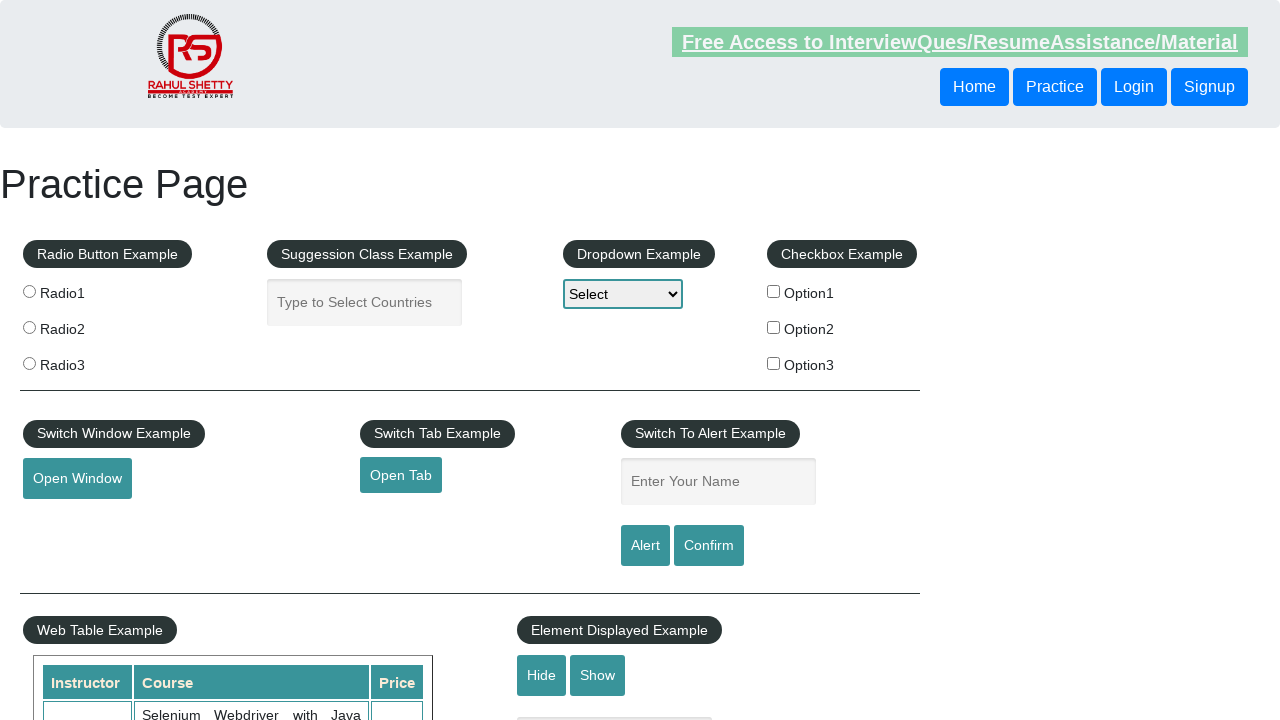

Extracted city data: Chennai
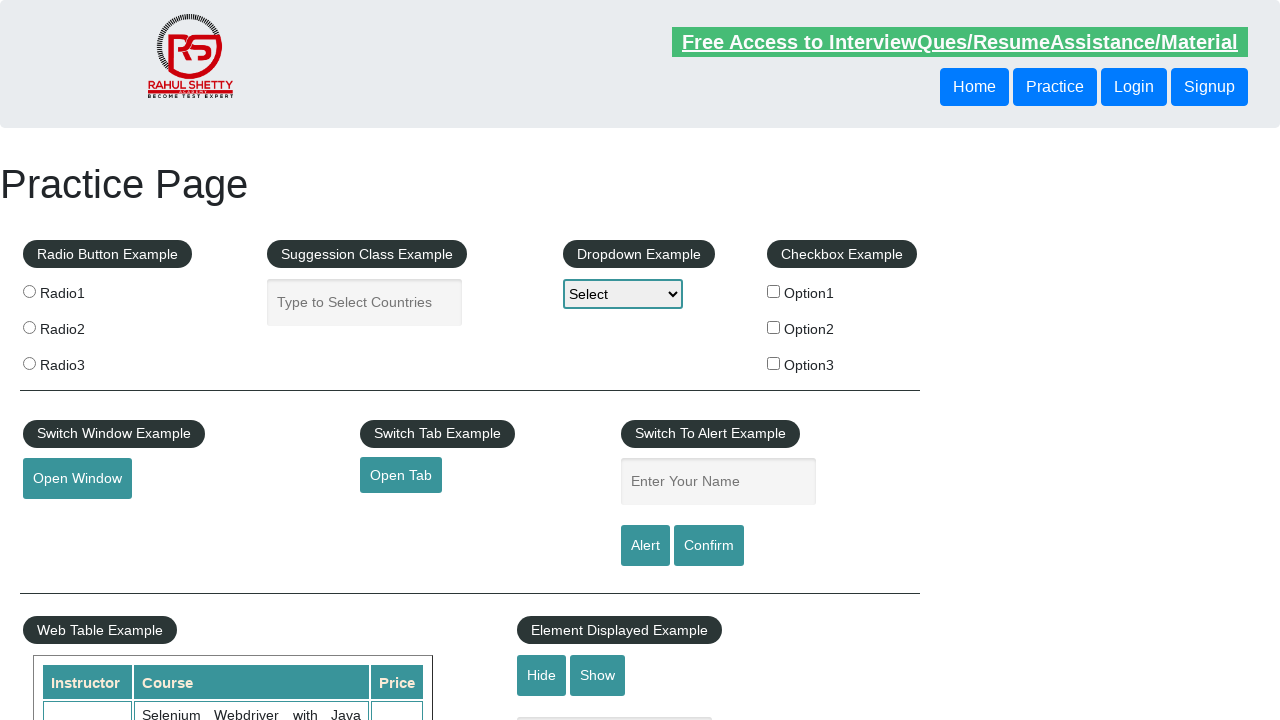

Extracted city data: Pune
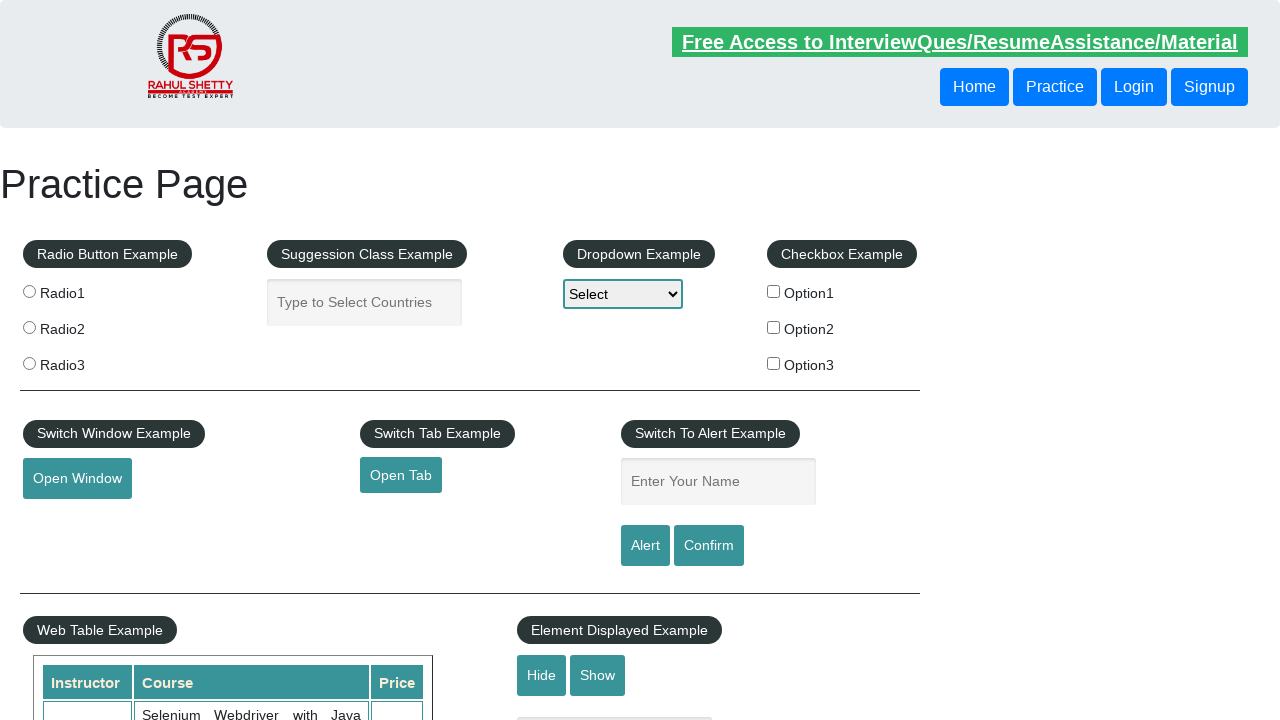

Extracted city data: Chennai
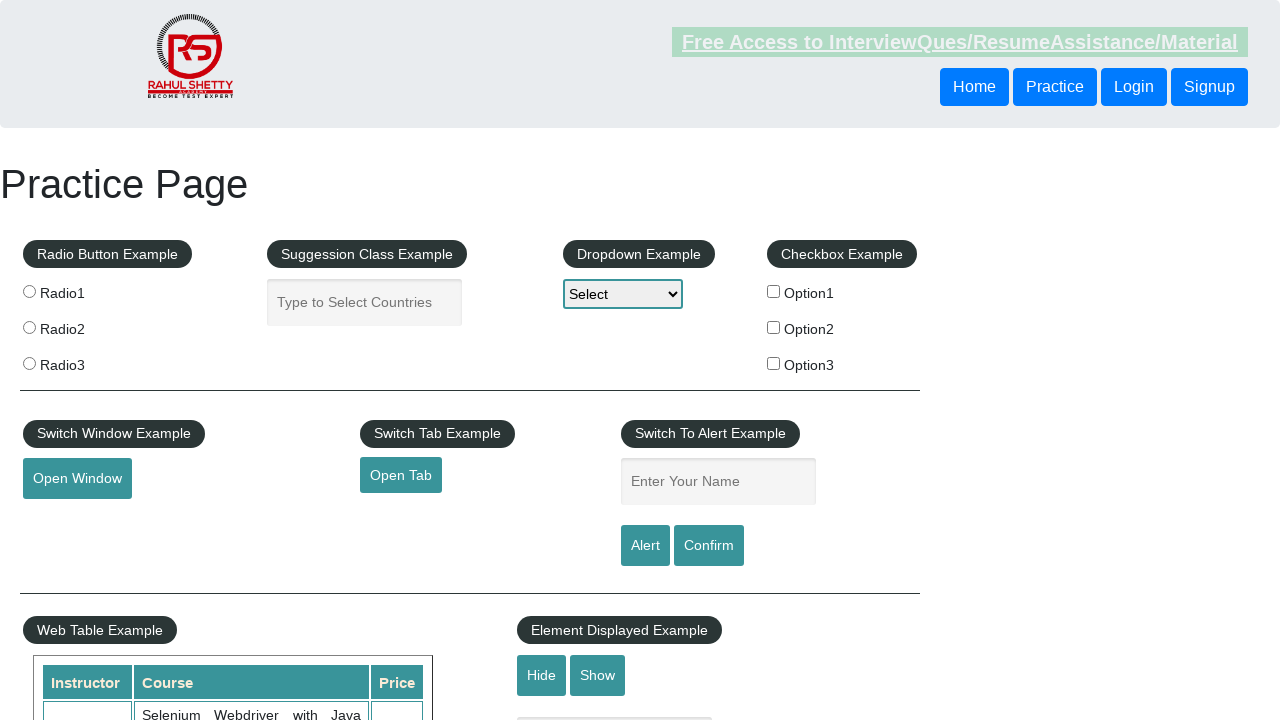

Extracted city data: Mumbai
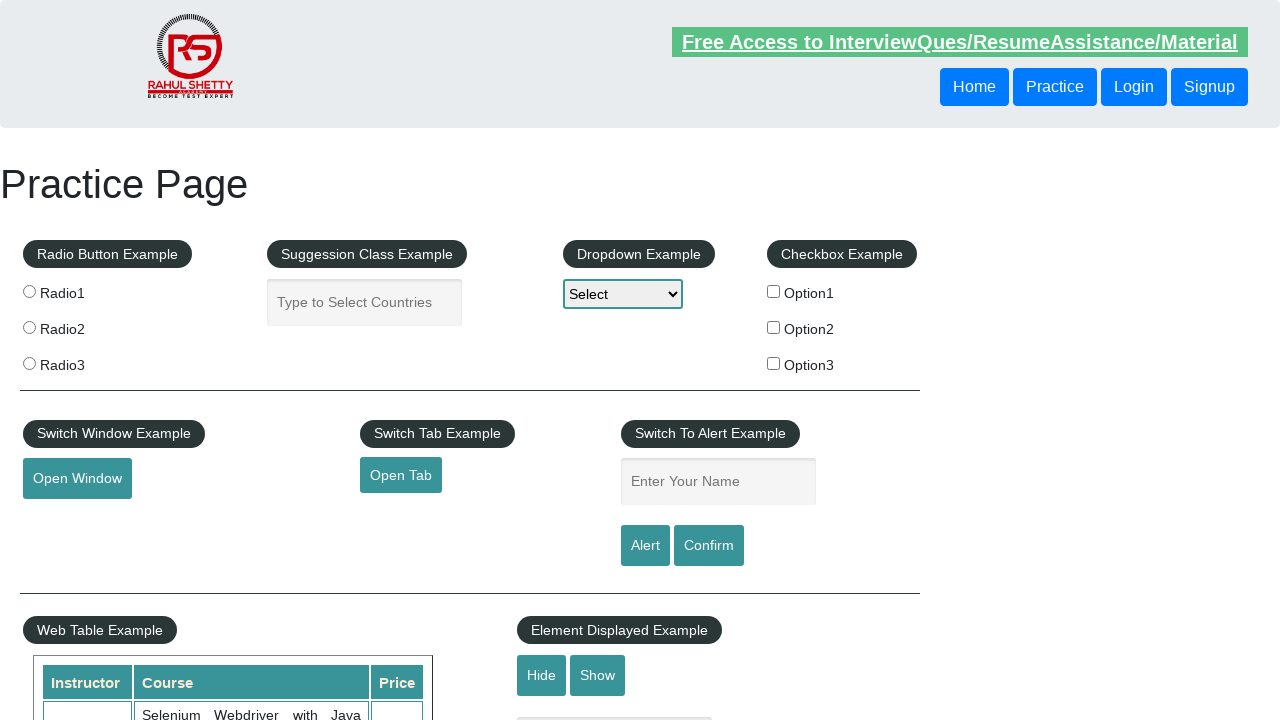

Extracted city data: Chennai
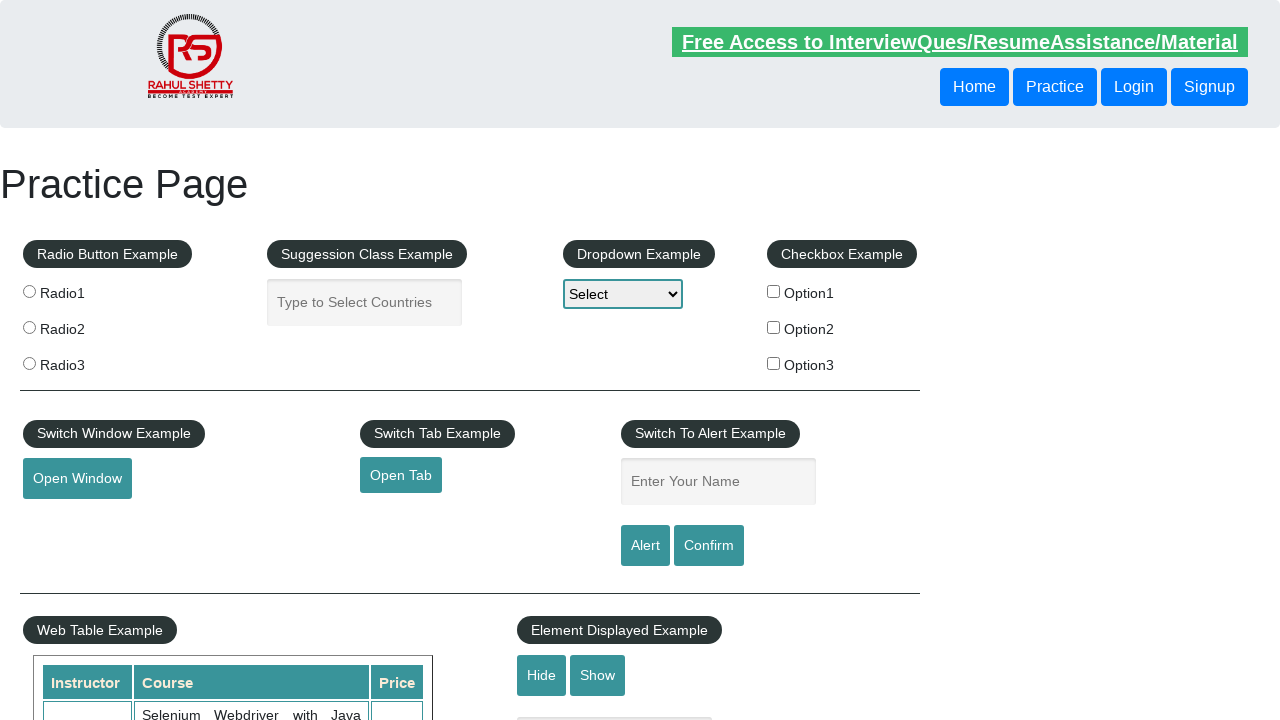

Extracted city data: Delhi
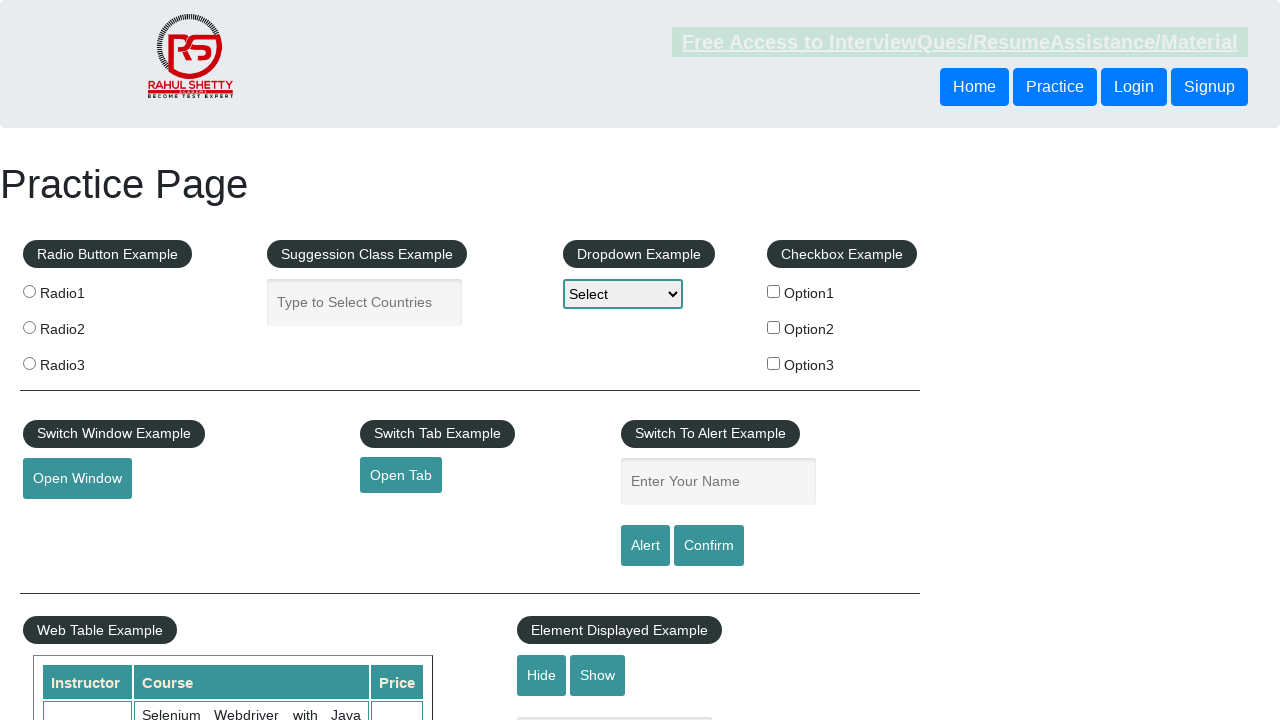

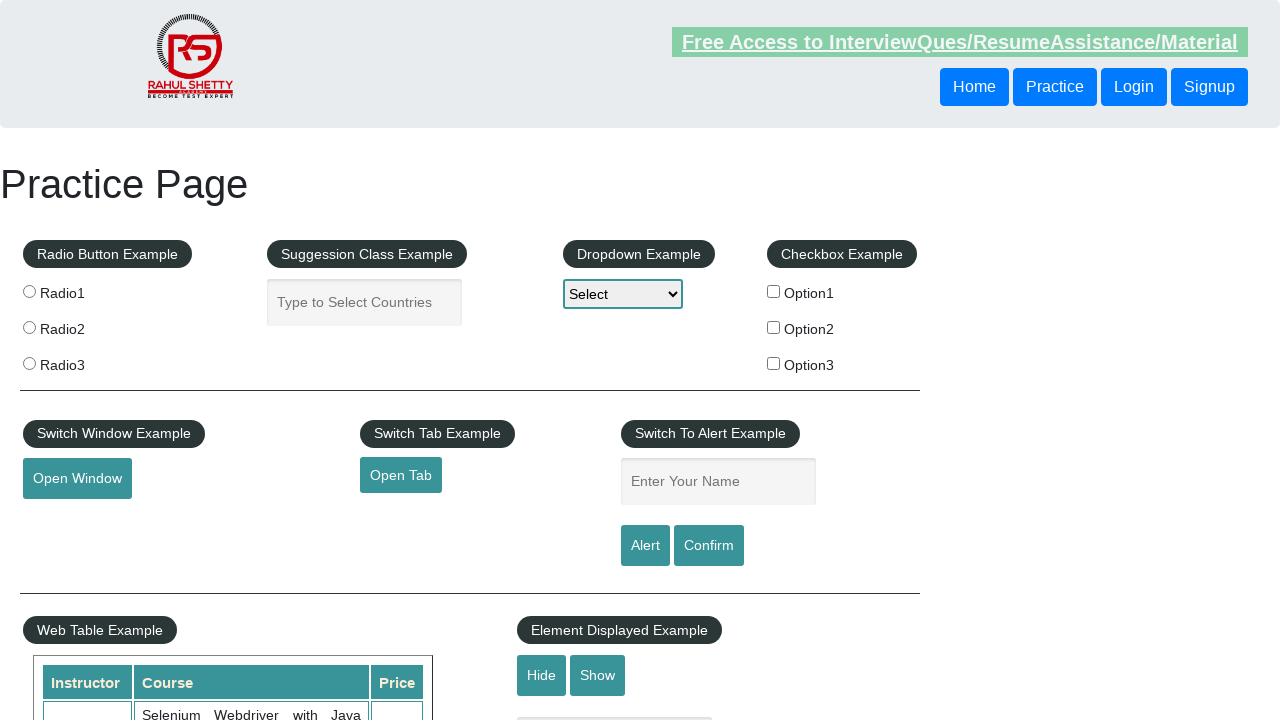